Tests drag and drop functionality by dragging an element and dropping it on a target area, then verifies the text changes from "Drop here" to "Dropped!"

Starting URL: https://demoqa.com/droppable

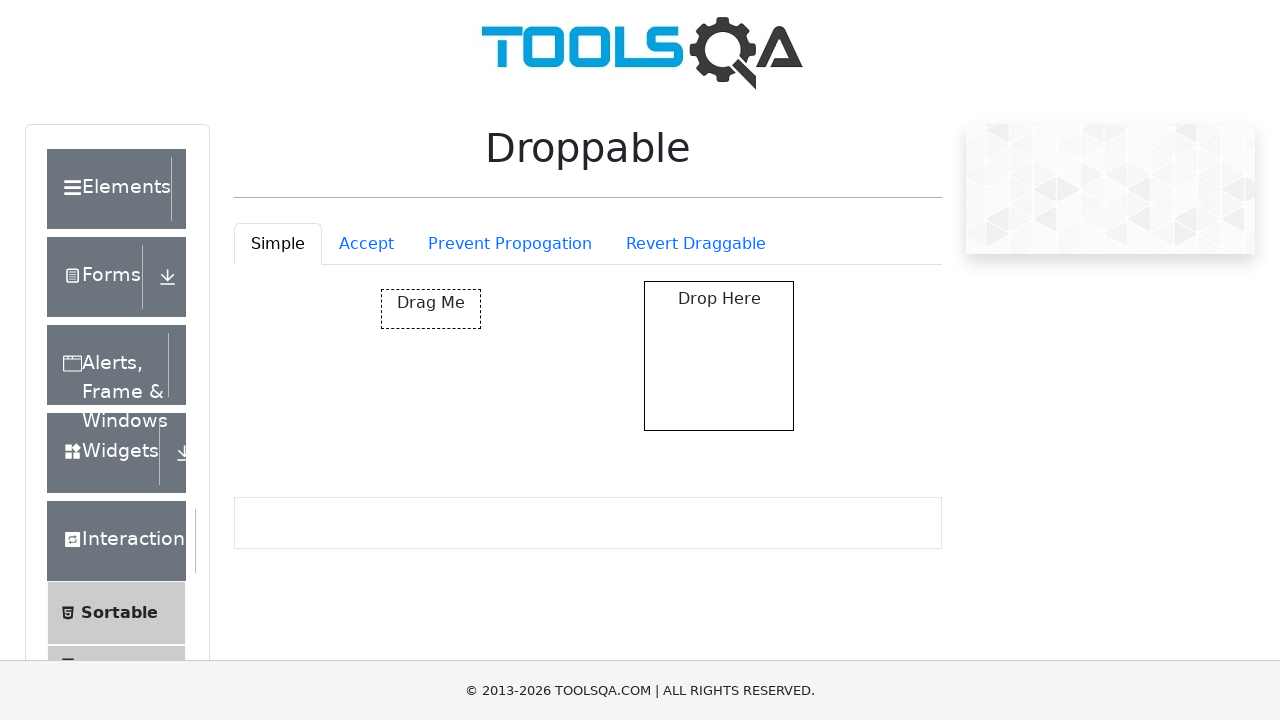

Waited for draggable element to be available
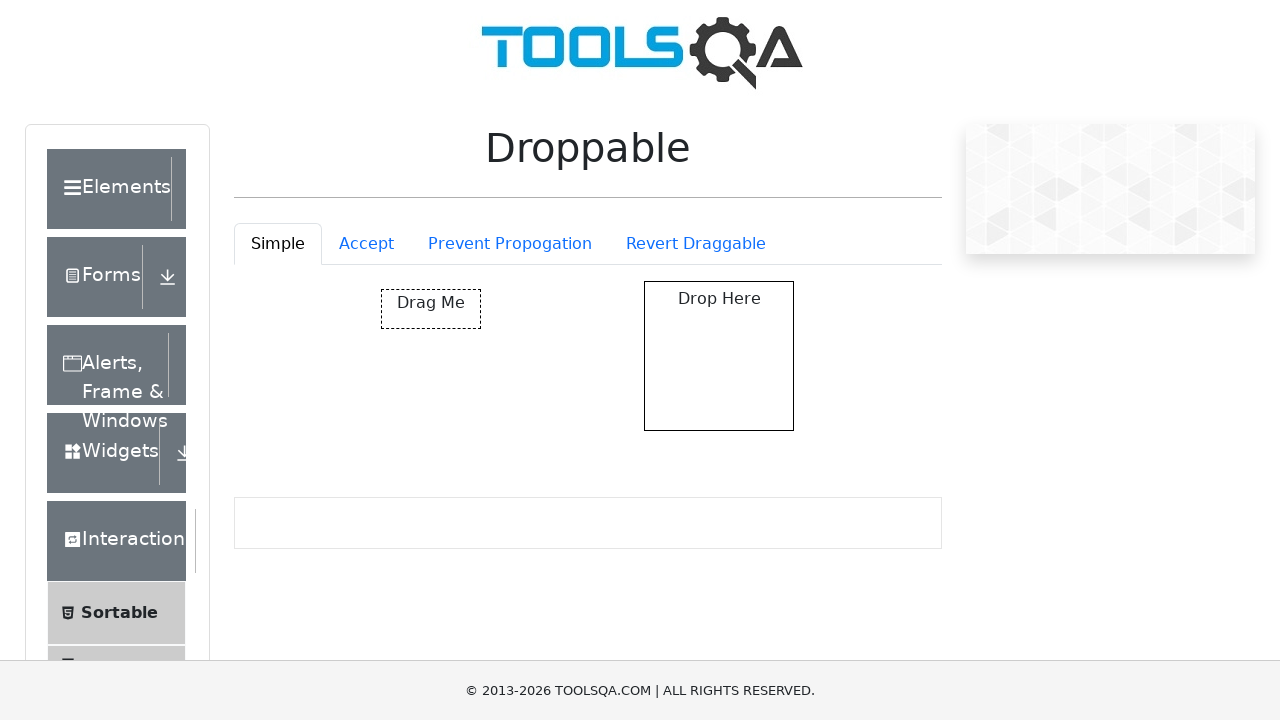

Located the draggable element
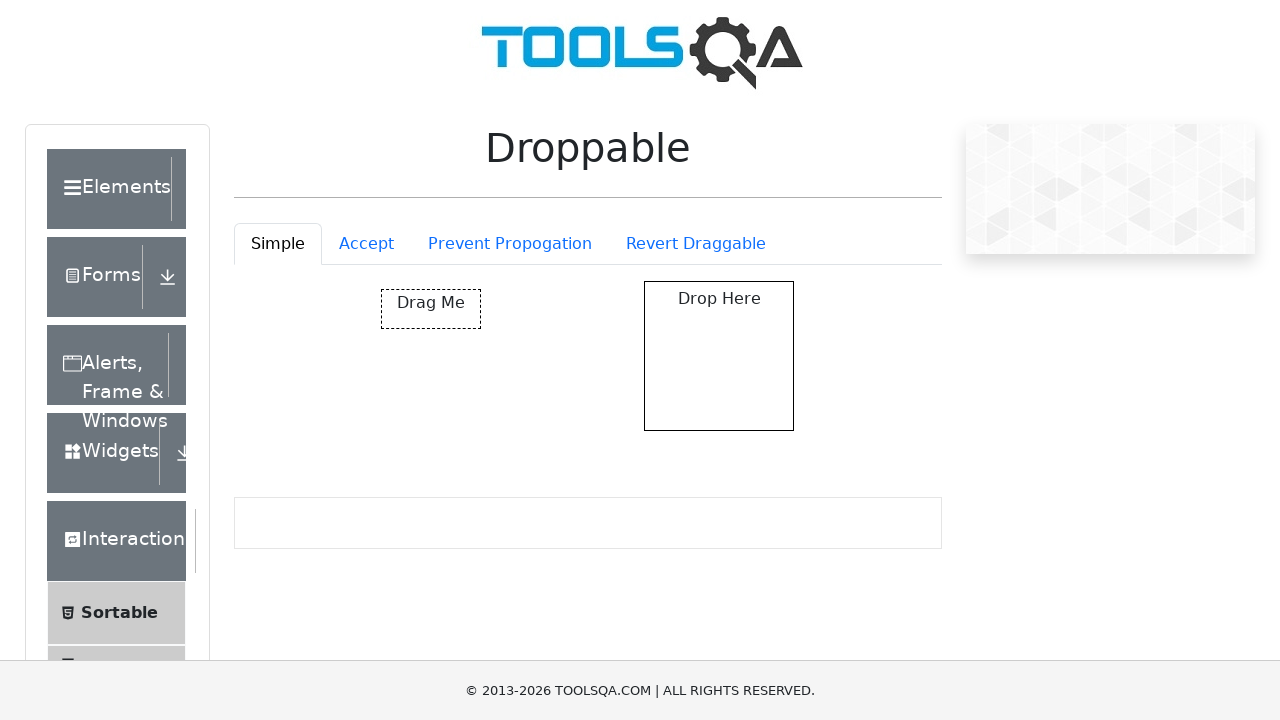

Located the drop target area
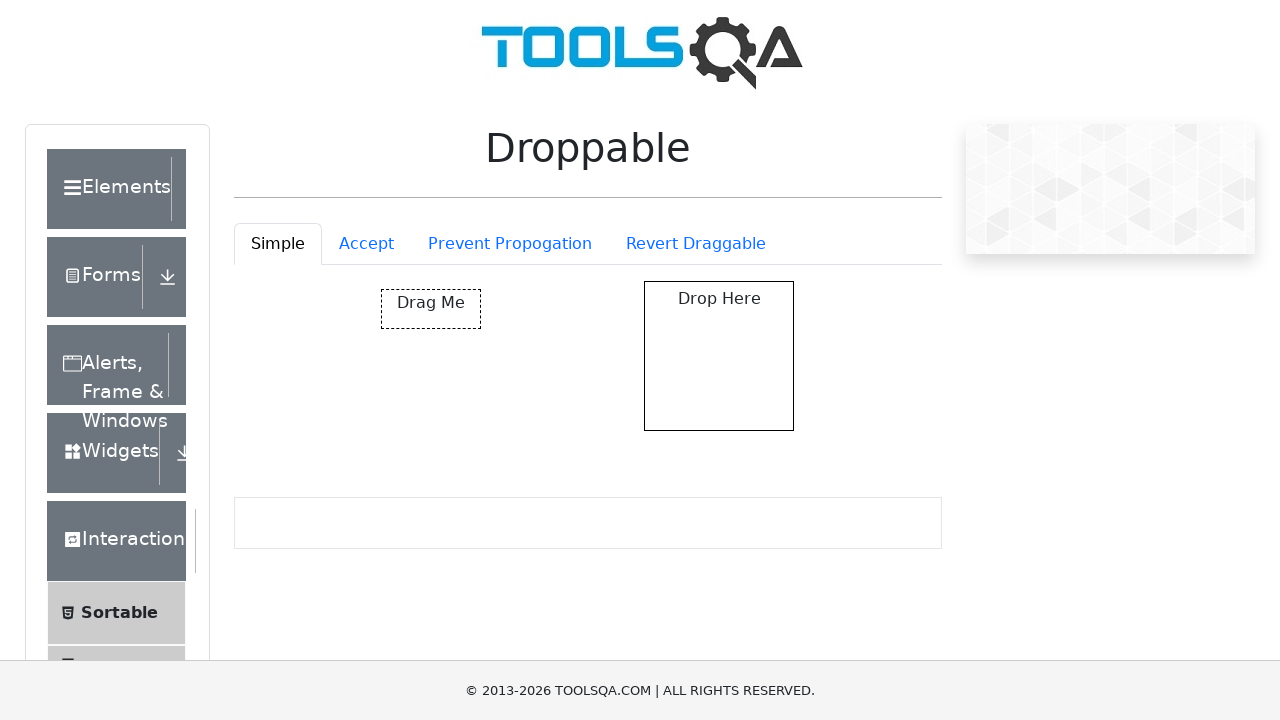

Dragged element to drop target at (719, 356)
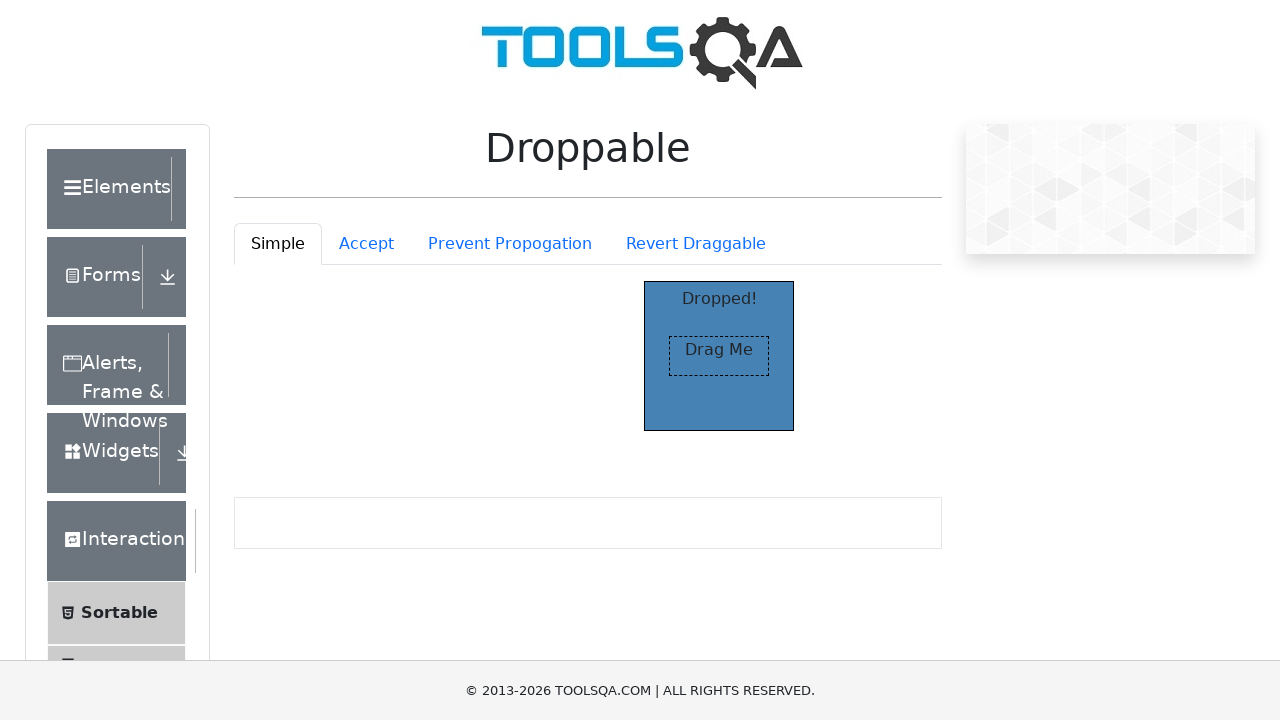

Located the 'Dropped!' text element
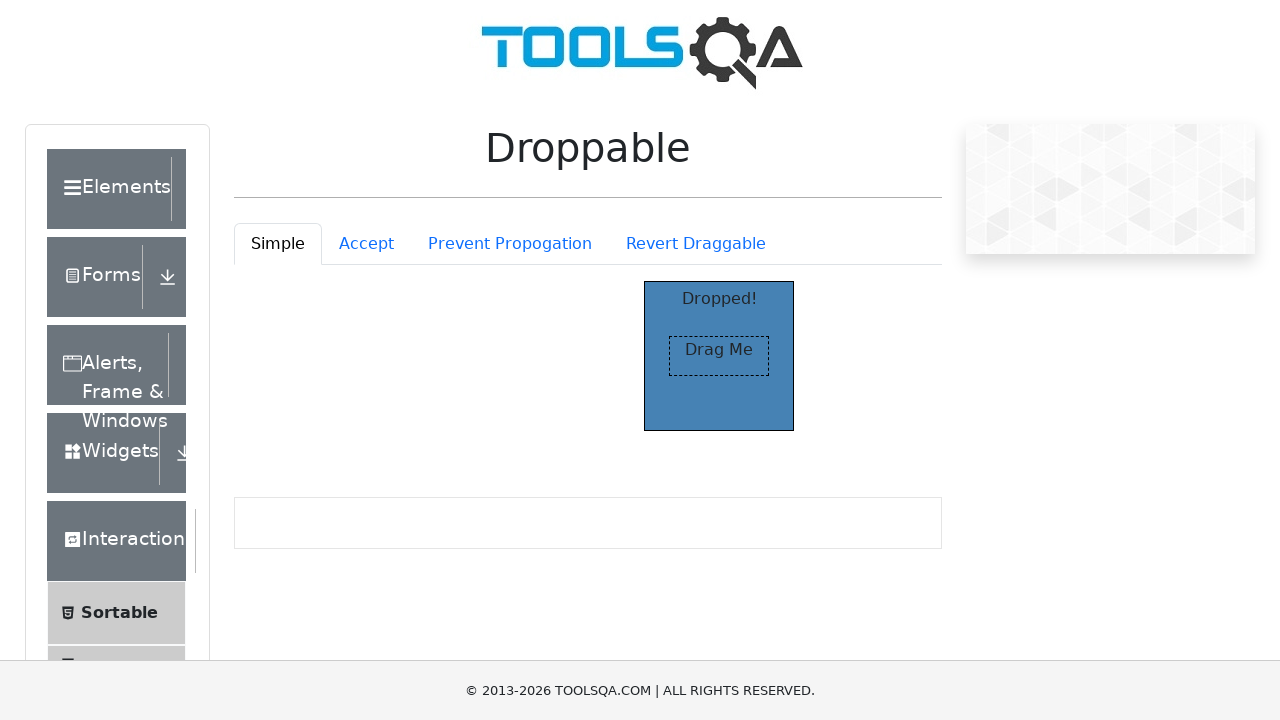

Verified that text changed from 'Drop here' to 'Dropped!'
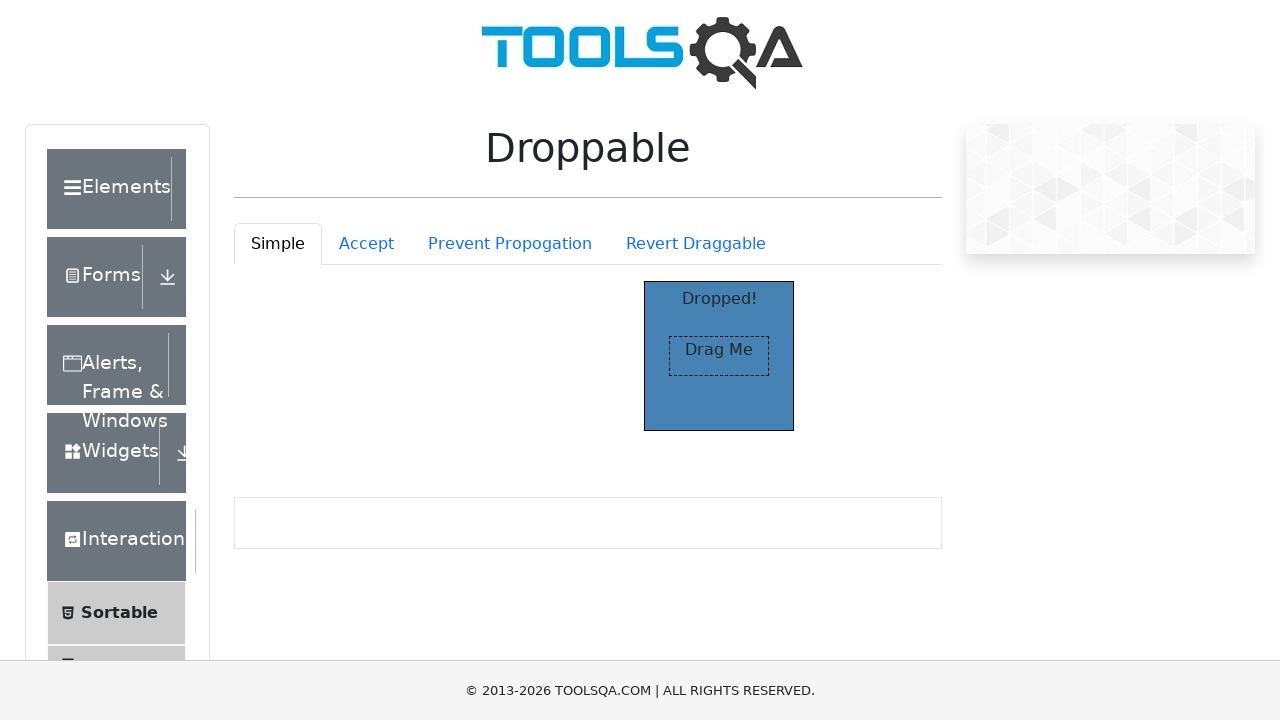

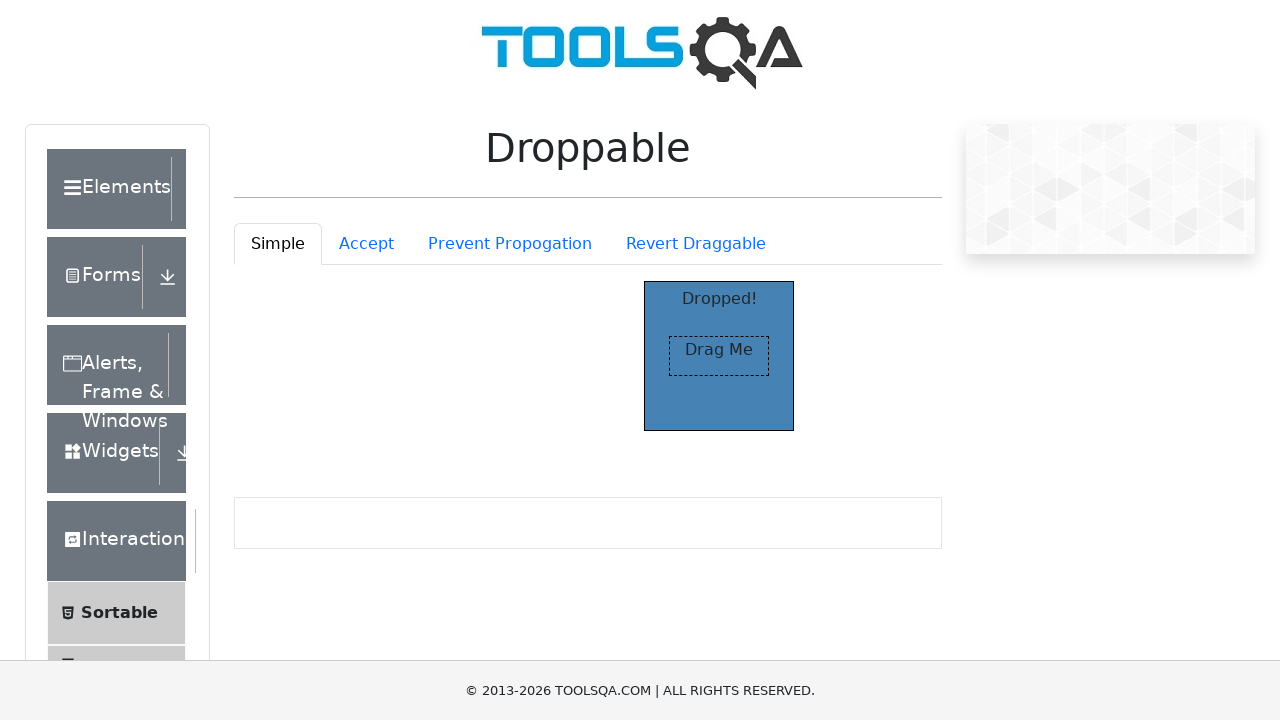